Tests selecting a radio button labeled "Yes" and verifying it is checked

Starting URL: https://home.openweathermap.org/questions

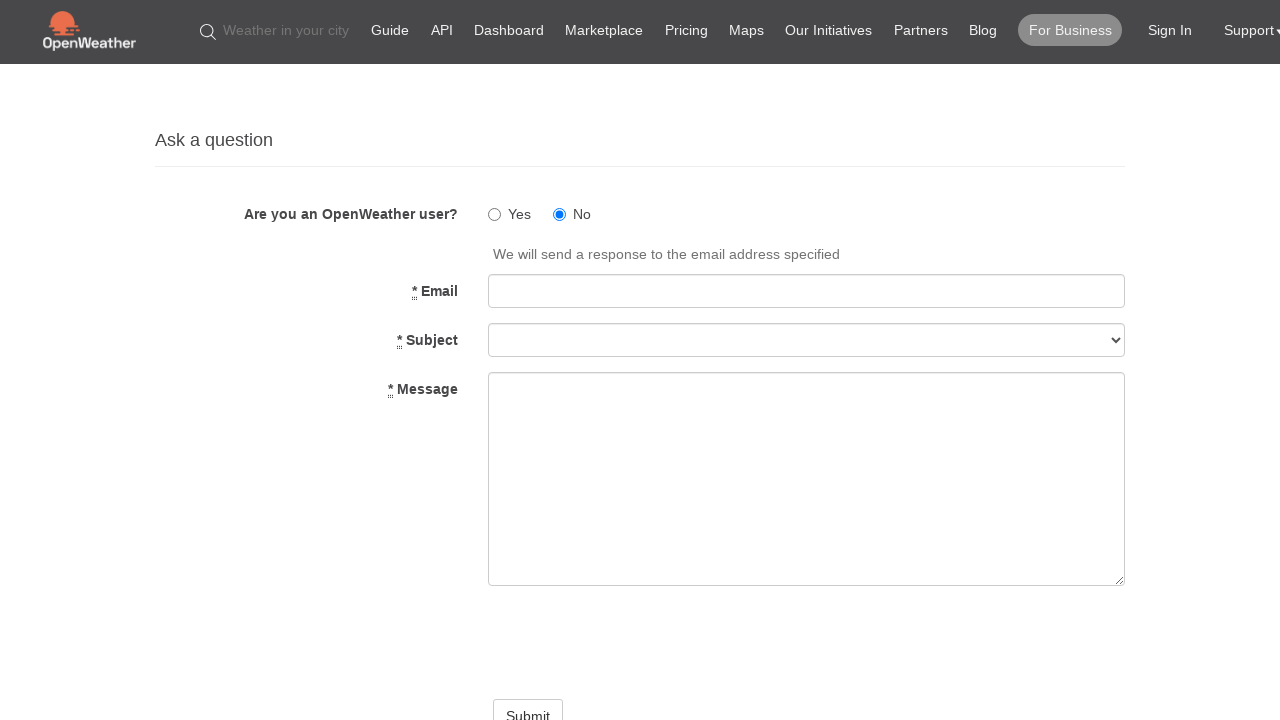

Navigated to https://home.openweathermap.org/questions
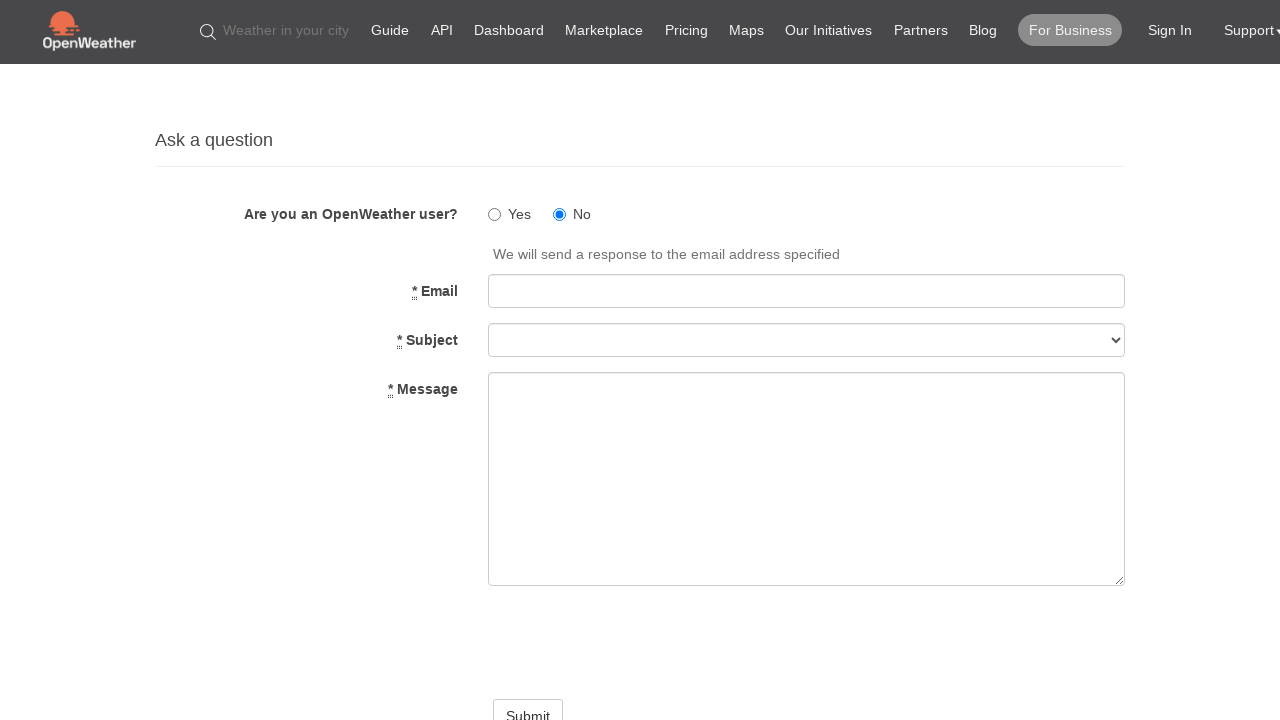

Selected radio button labeled 'Yes' at (495, 214) on internal:label="Yes"i
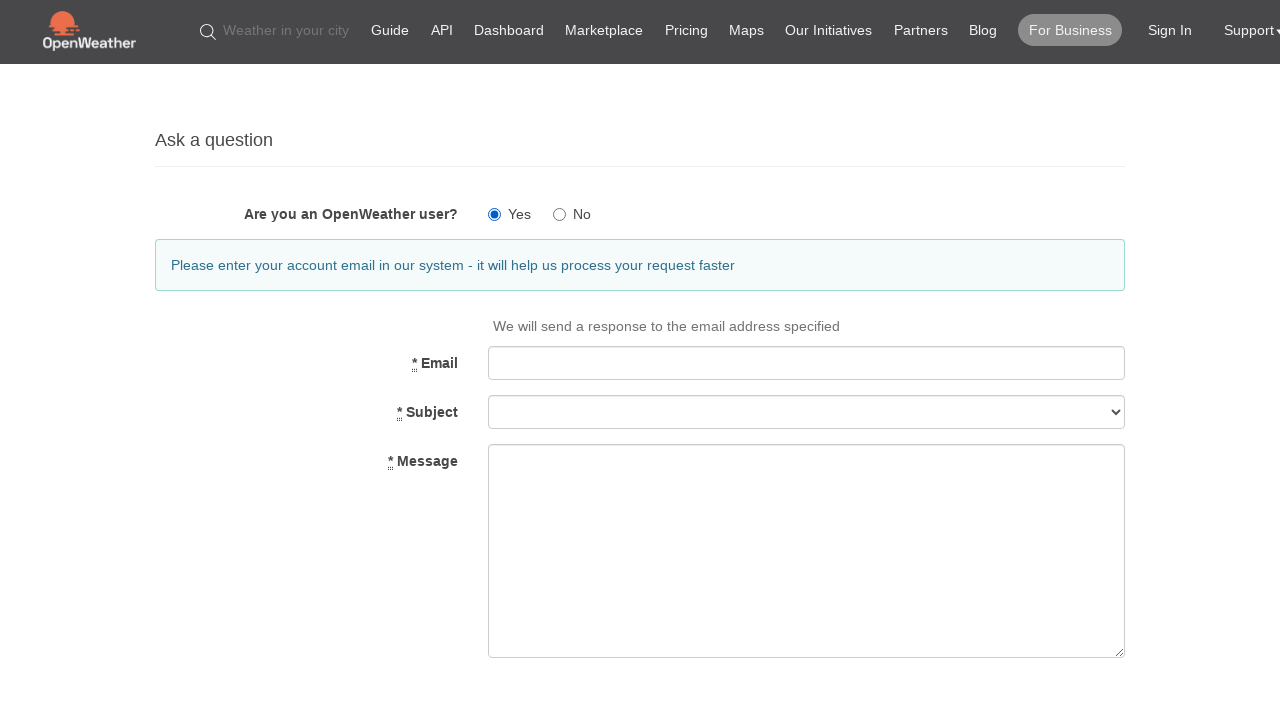

Verified that 'Yes' radio button is checked
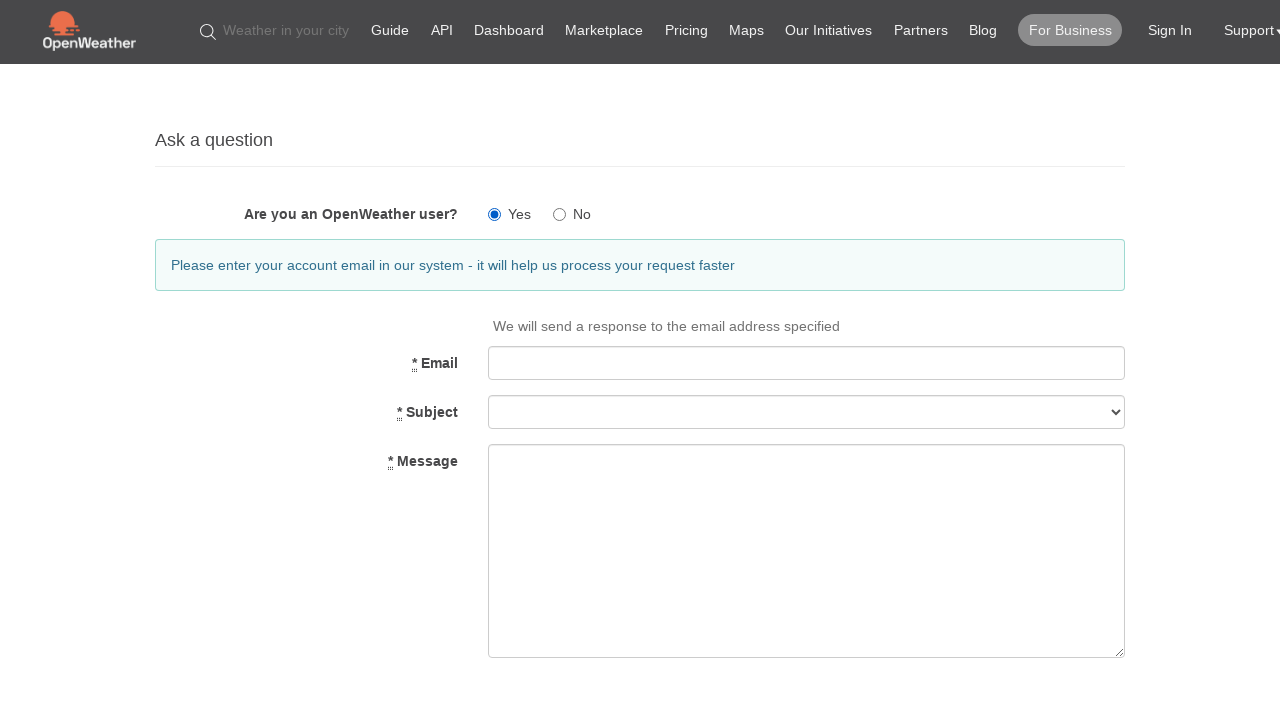

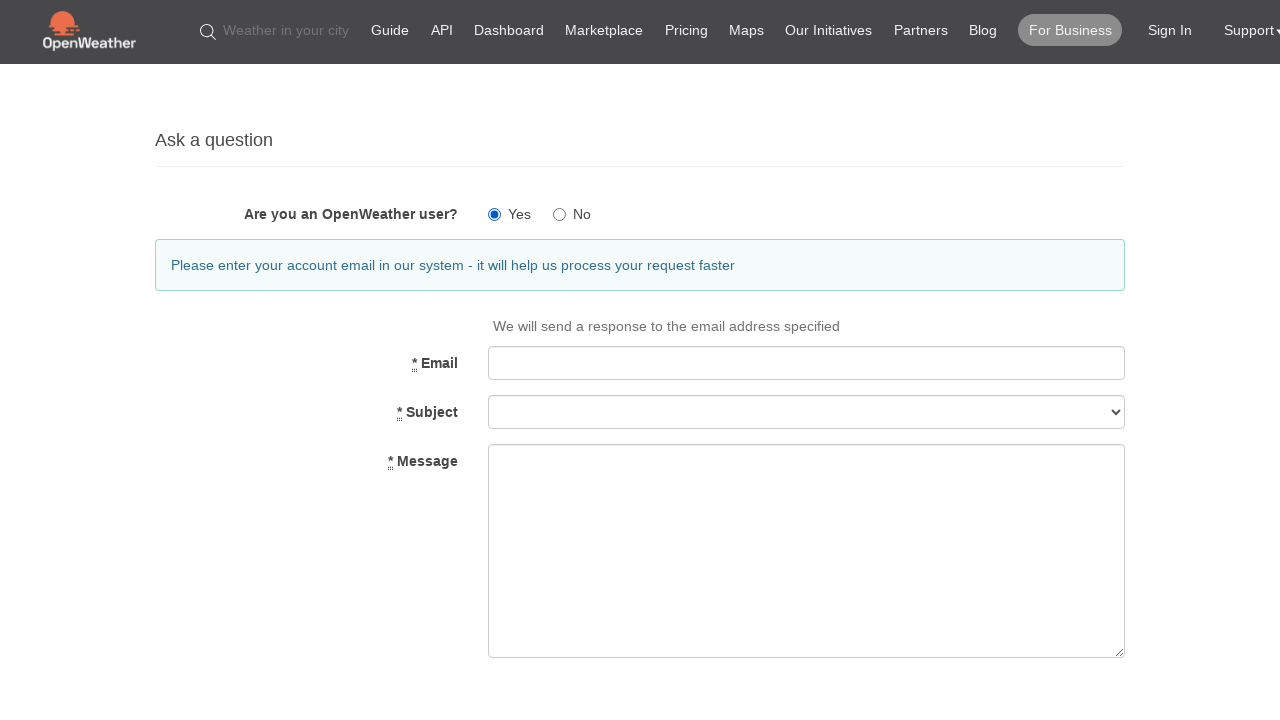